Tests JavaScript Alert by clicking the first alert button, verifying the alert text is "I am a JS Alert", and accepting the alert.

Starting URL: https://the-internet.herokuapp.com/javascript_alerts

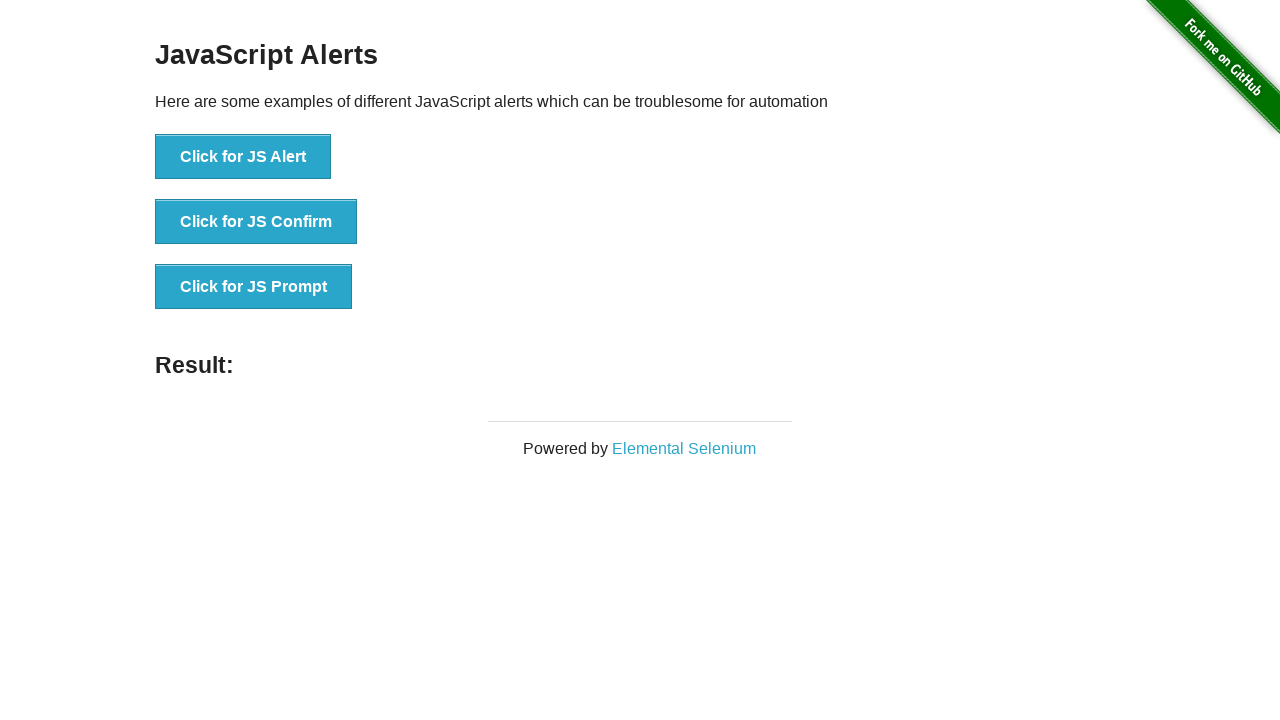

Navigated to JavaScript Alerts page
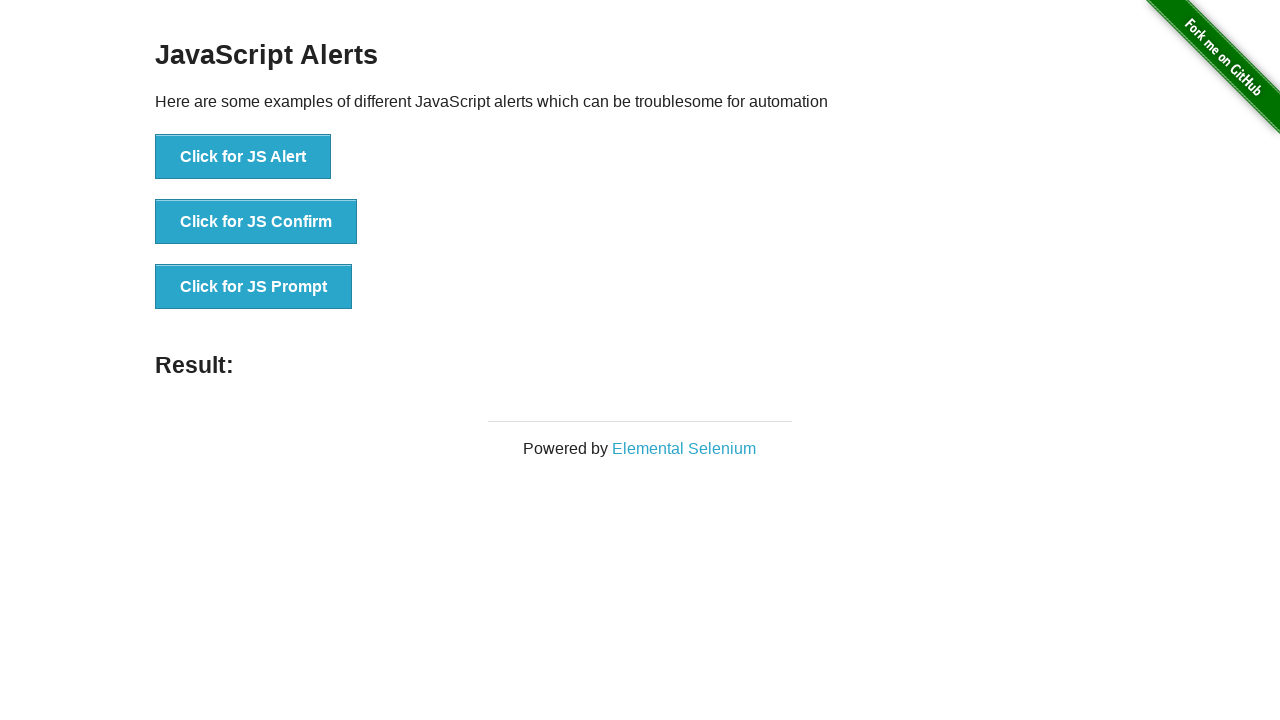

Clicked the first alert button at (243, 157) on xpath=//*[text()='Click for JS Alert']
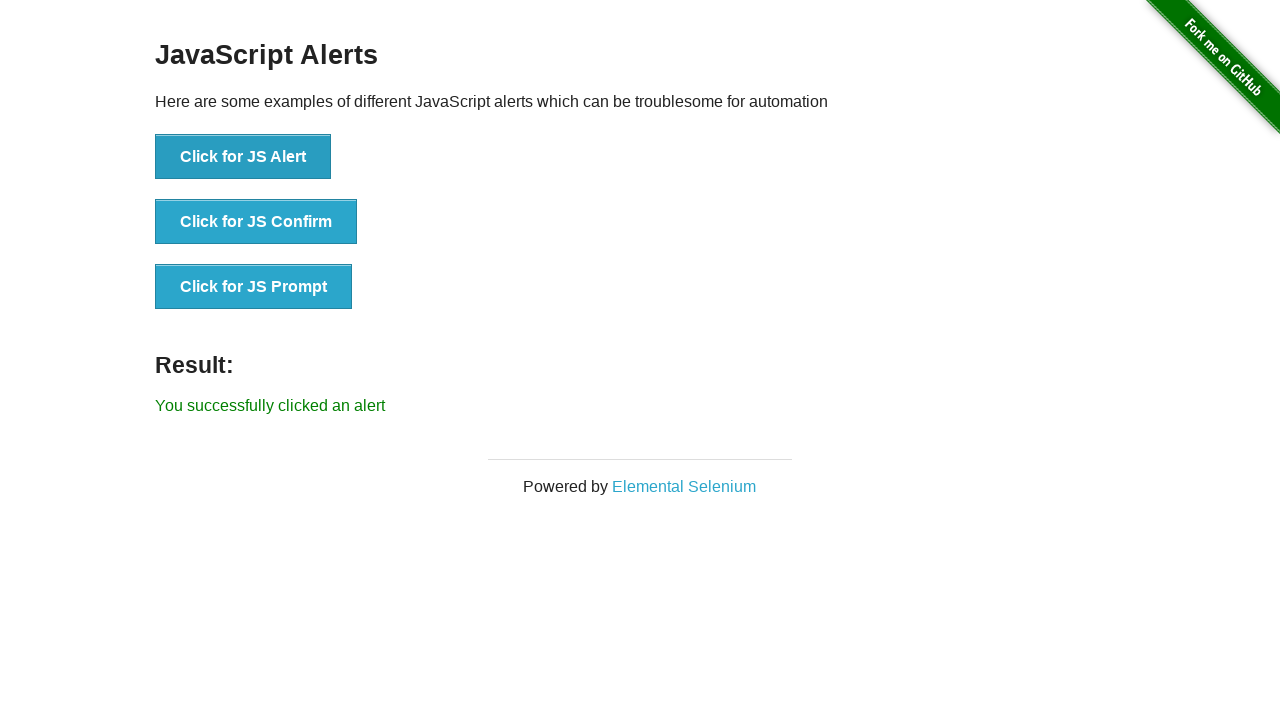

Registered alert dialog handler
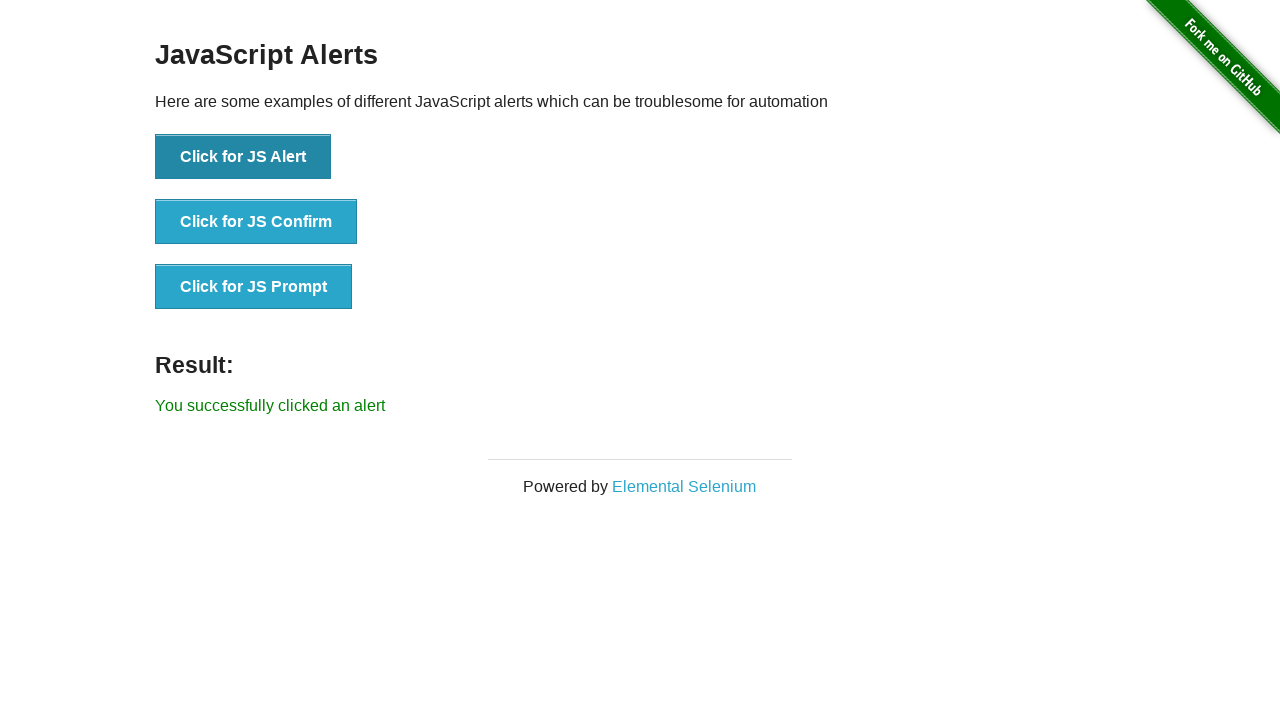

Clicked the alert button again to trigger alert at (243, 157) on xpath=//*[text()='Click for JS Alert']
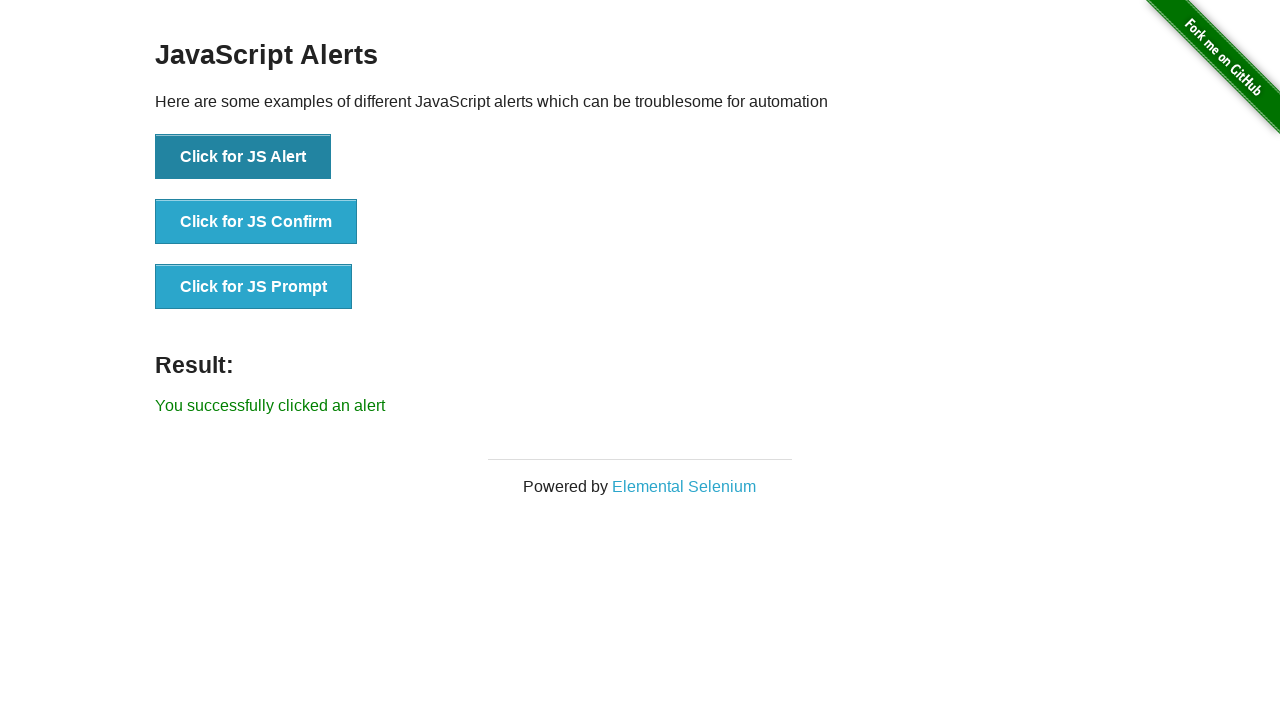

Page load completed
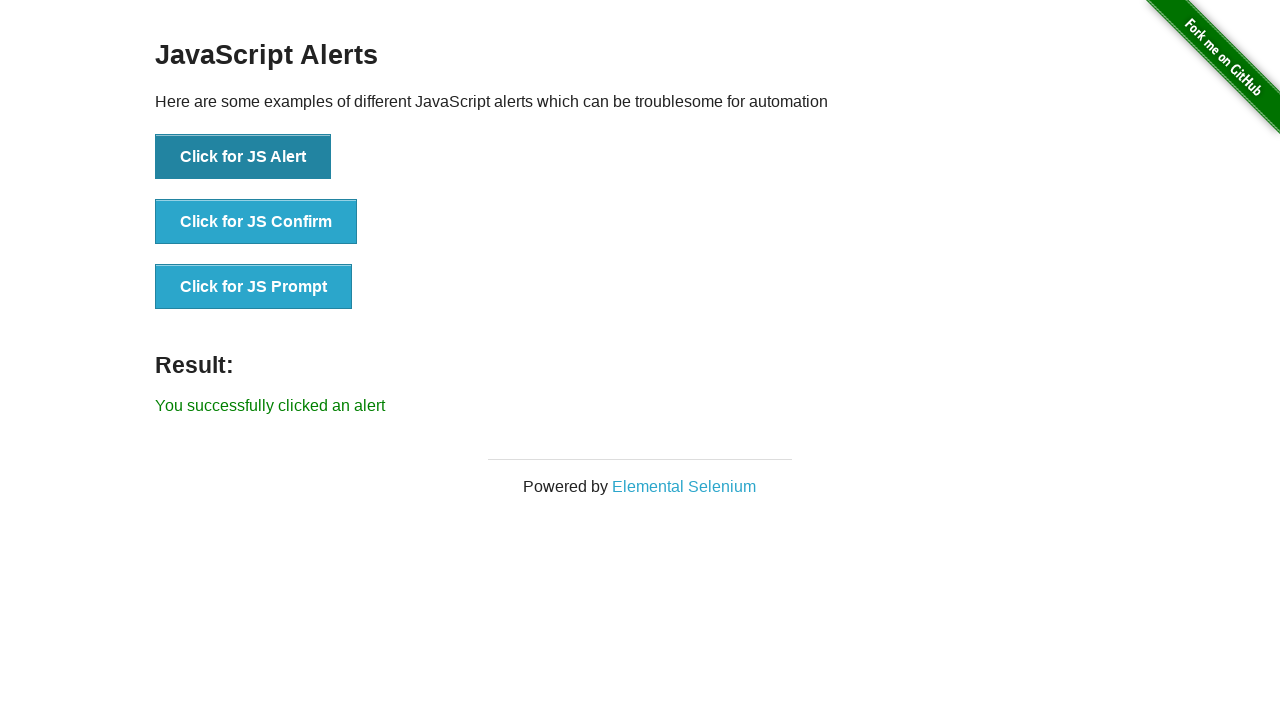

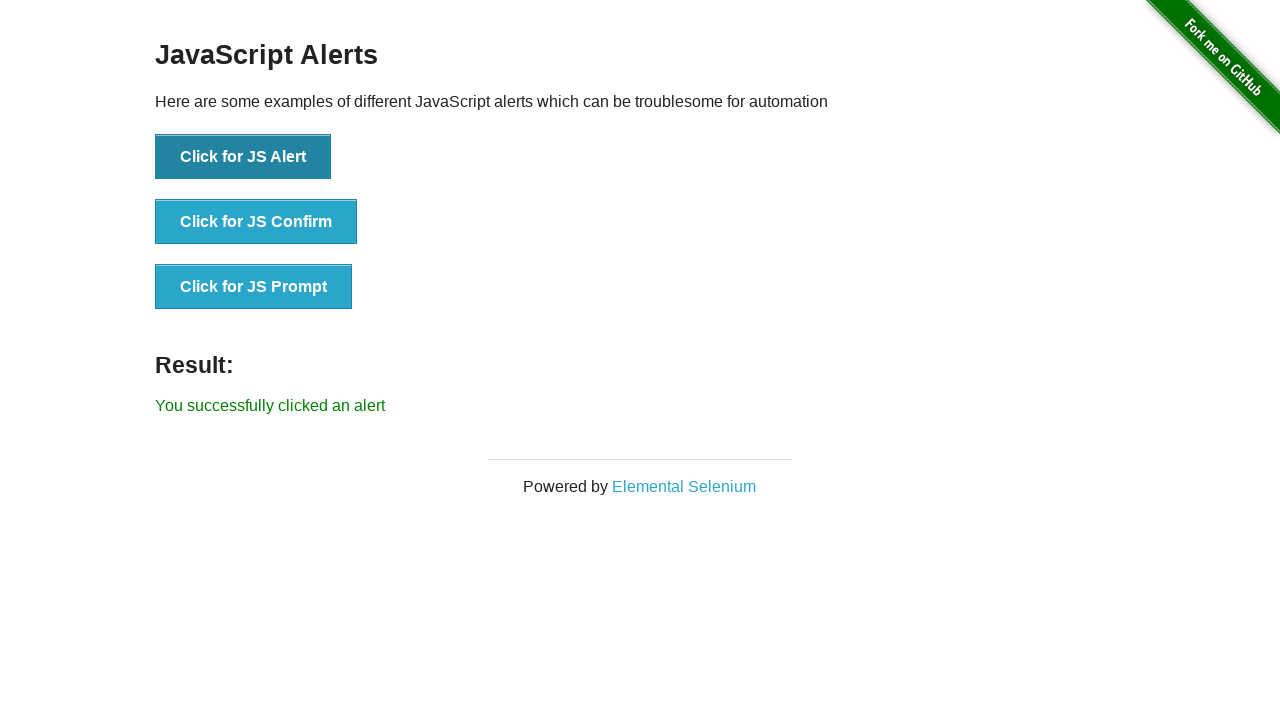